Tests double-click functionality by scrolling to the "Copy Text" button on a test automation practice site and performing a double-click action on it.

Starting URL: https://testautomationpractice.blogspot.com/

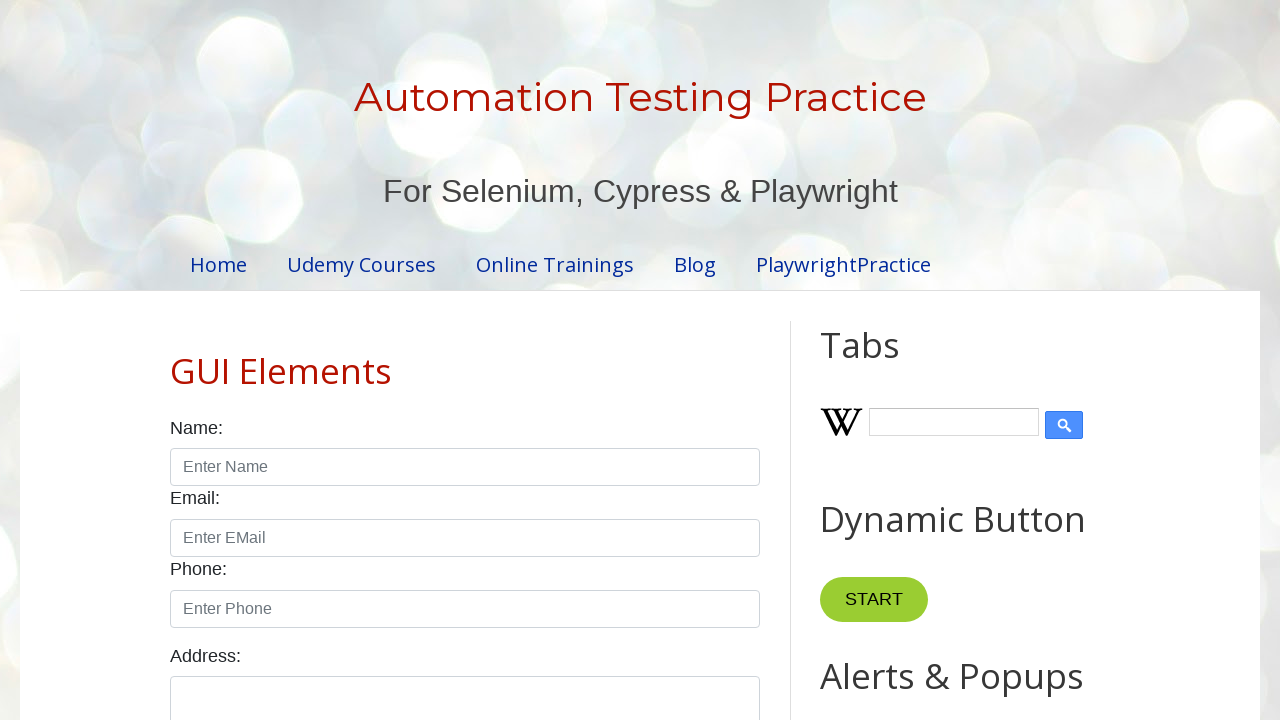

Located the 'Copy Text' button
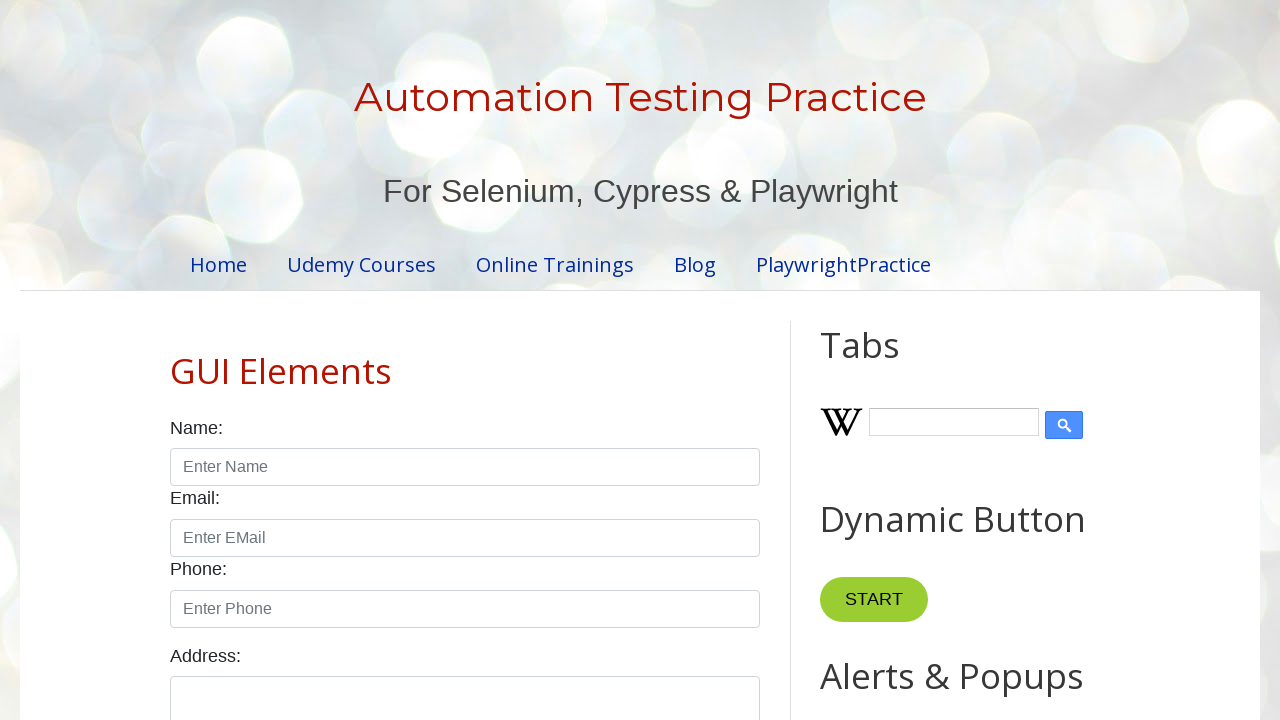

Scrolled 'Copy Text' button into view
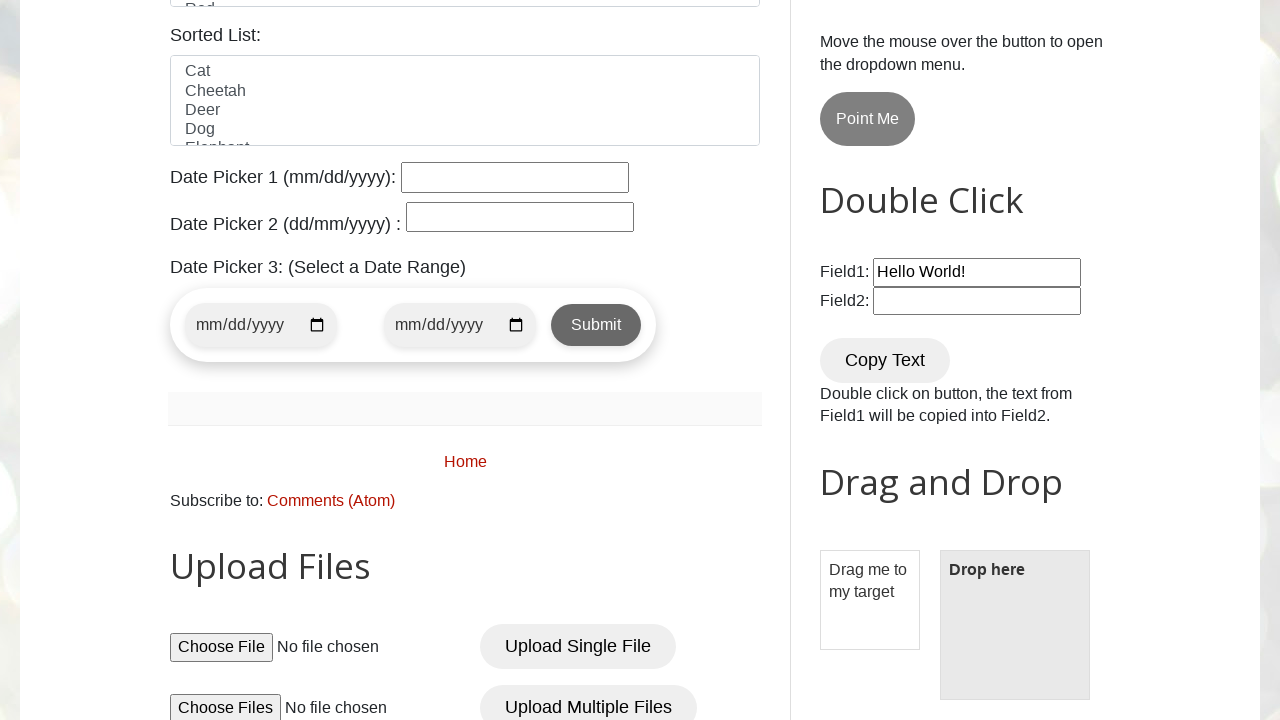

Double-clicked the 'Copy Text' button at (885, 360) on xpath=//button[text()='Copy Text']
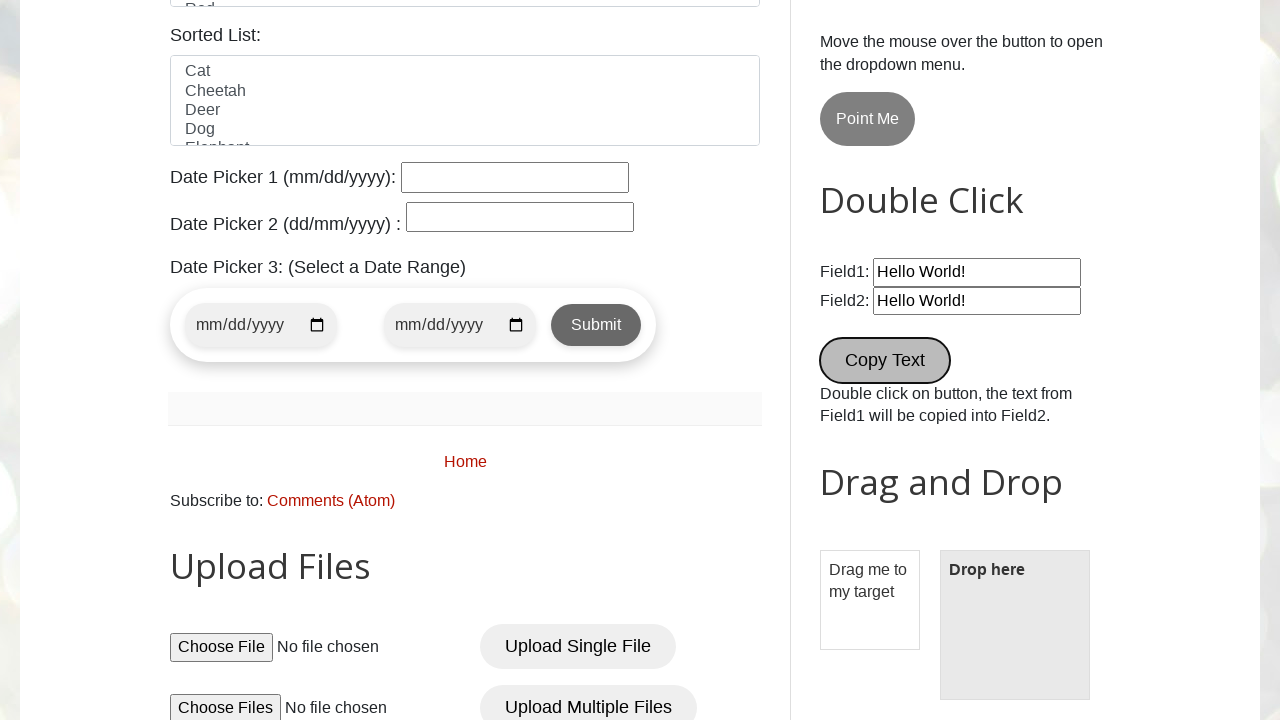

Waited 1 second to observe the double-click result
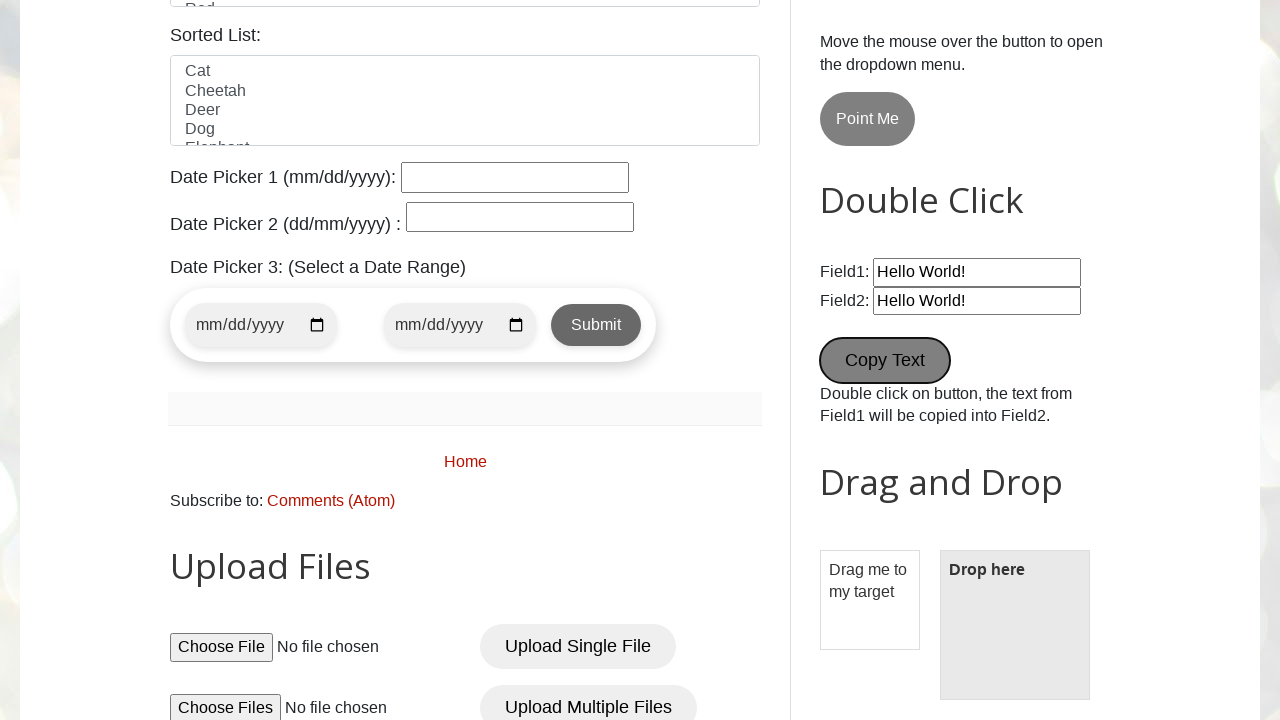

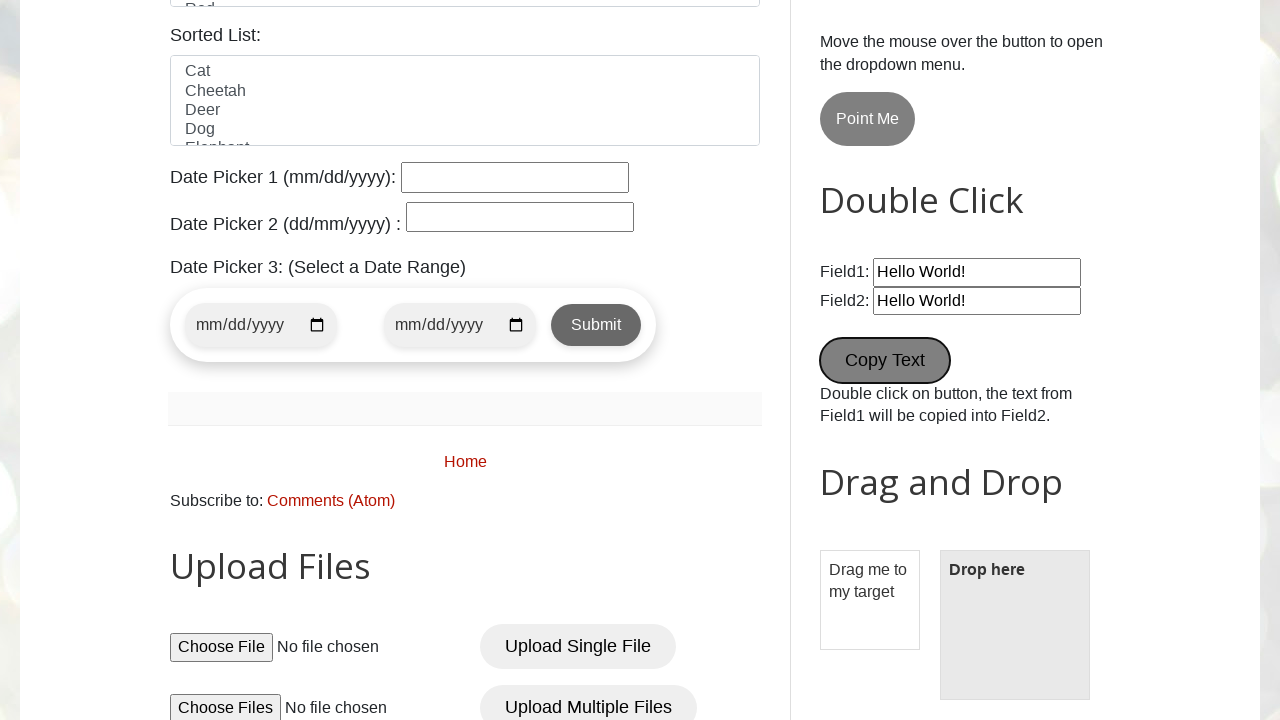